Tests Dropdown functionality by selecting different options from the dropdown

Starting URL: https://the-internet.herokuapp.com

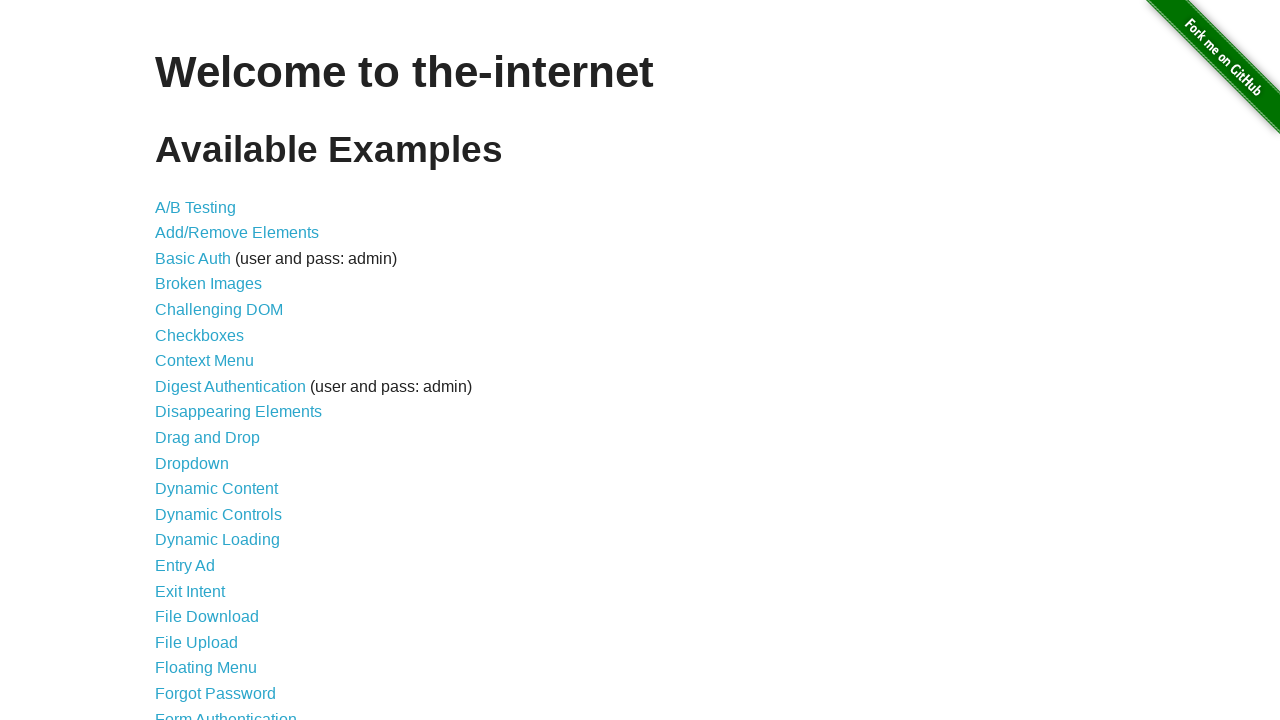

Clicked on Dropdown link at (192, 463) on text=Dropdown
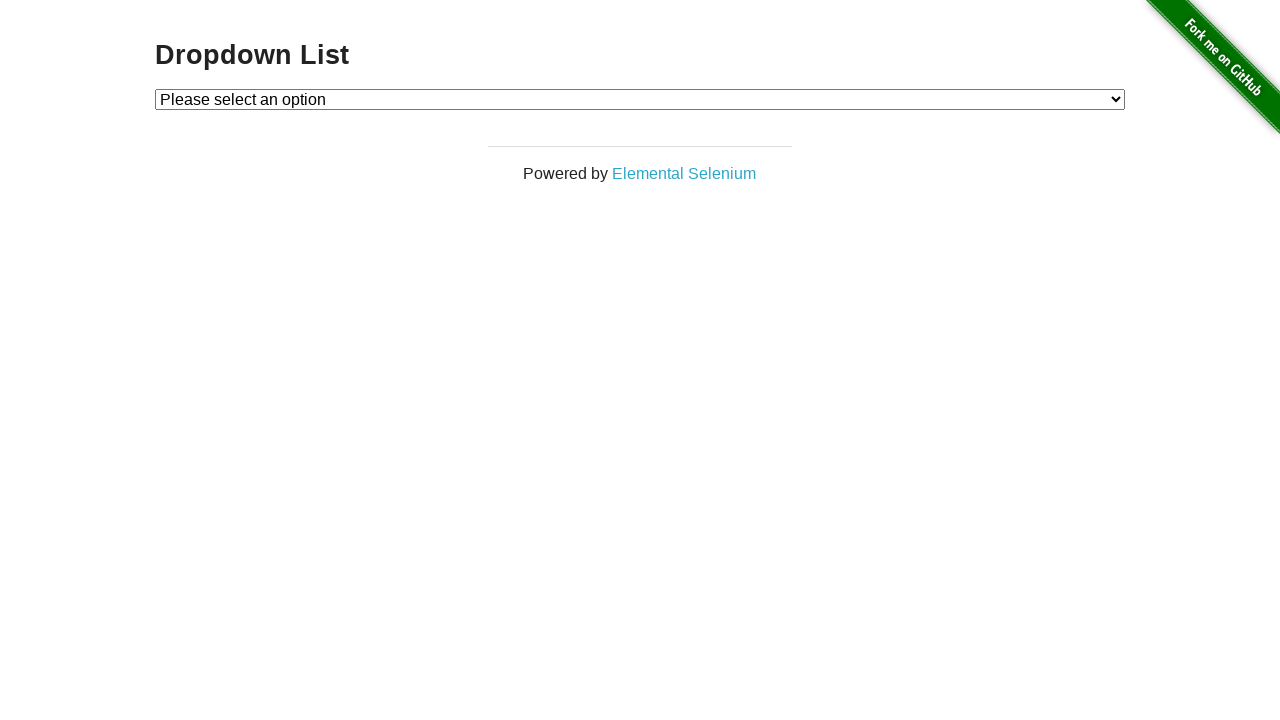

Waited for dropdown page to load
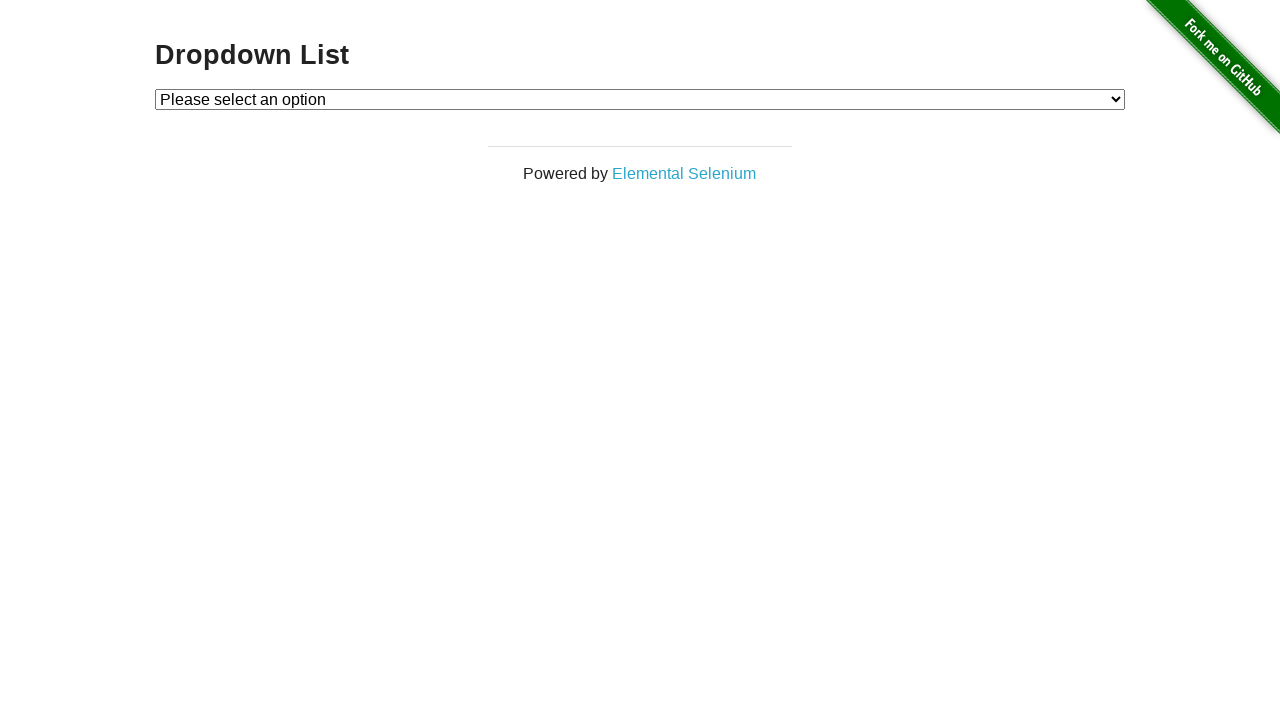

Dropdown List header appeared
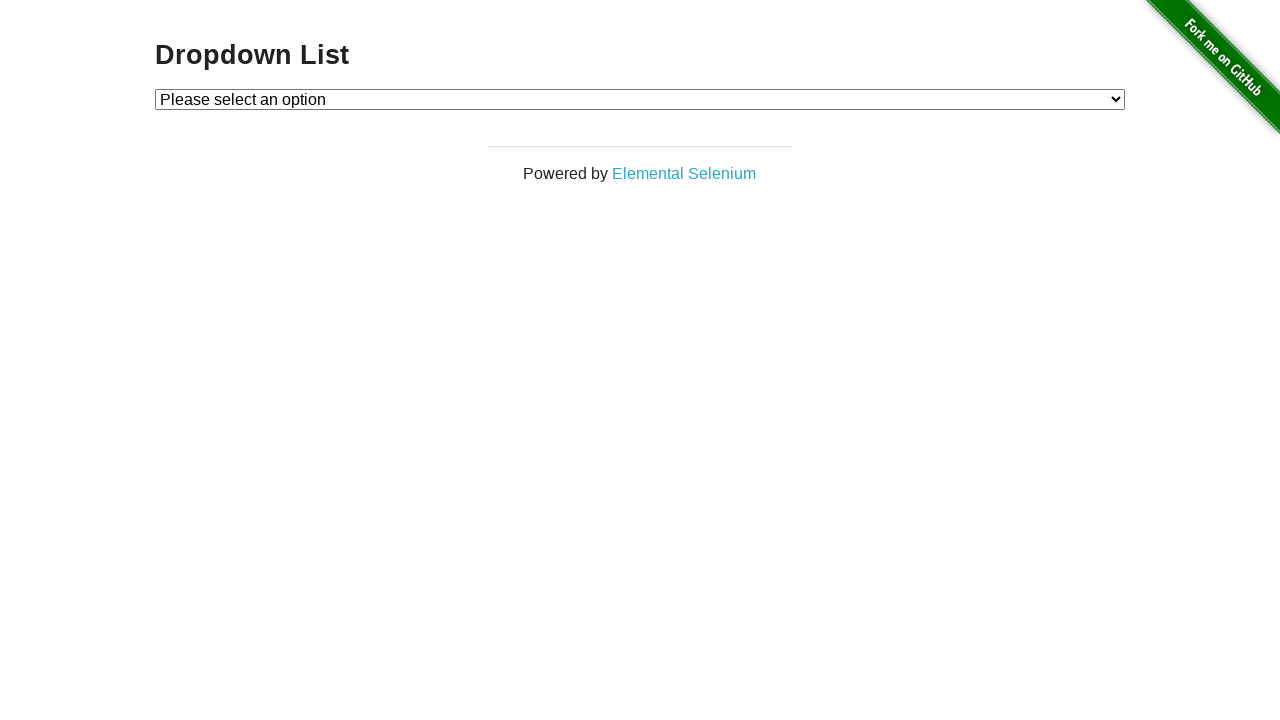

Selected Option 1 from dropdown on #dropdown
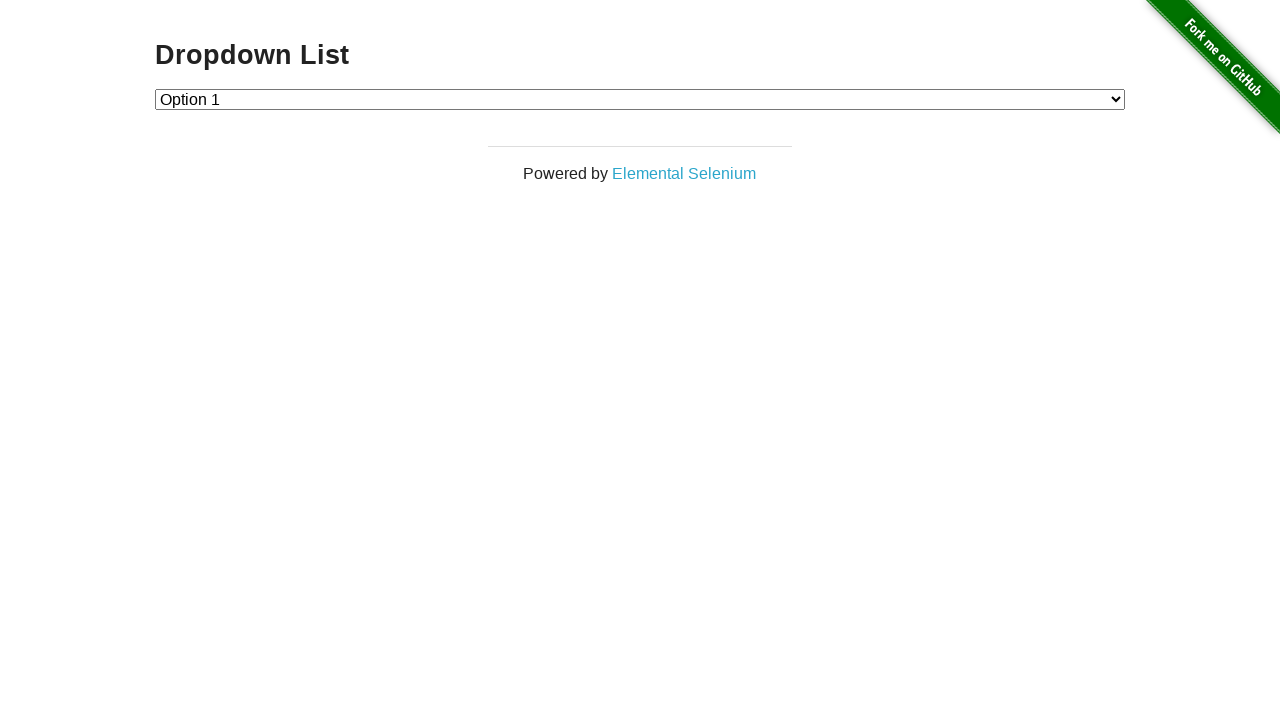

Selected Option 2 from dropdown on #dropdown
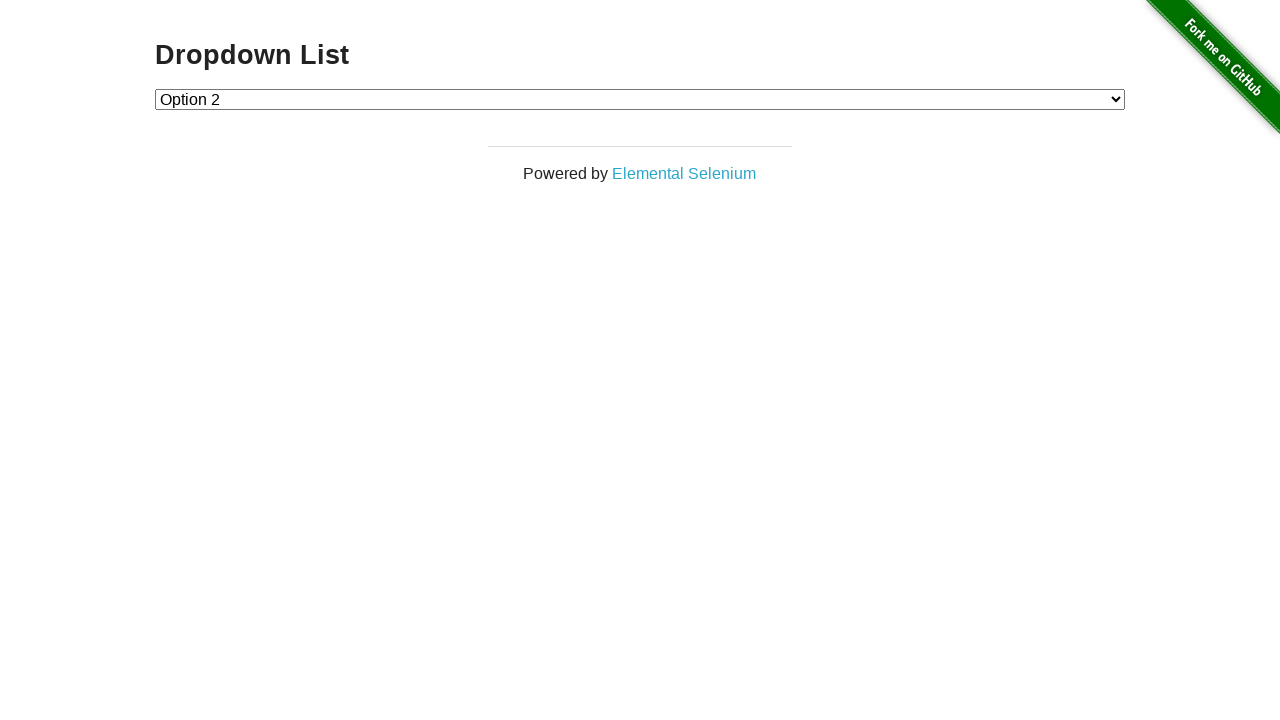

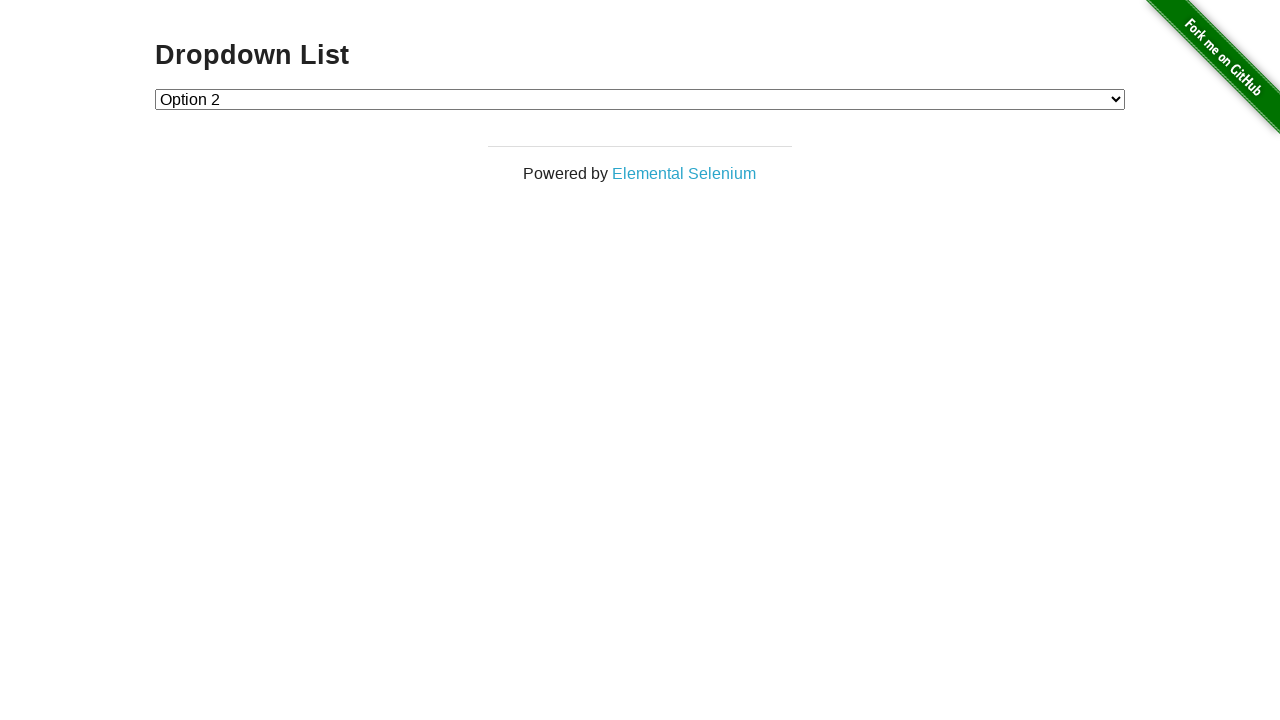